Tests the Demoblaze online shop by navigating to the homepage, selecting a product category (e.g., "Phones"), and verifying that products are displayed in the listing.

Starting URL: https://www.demoblaze.com/index.html

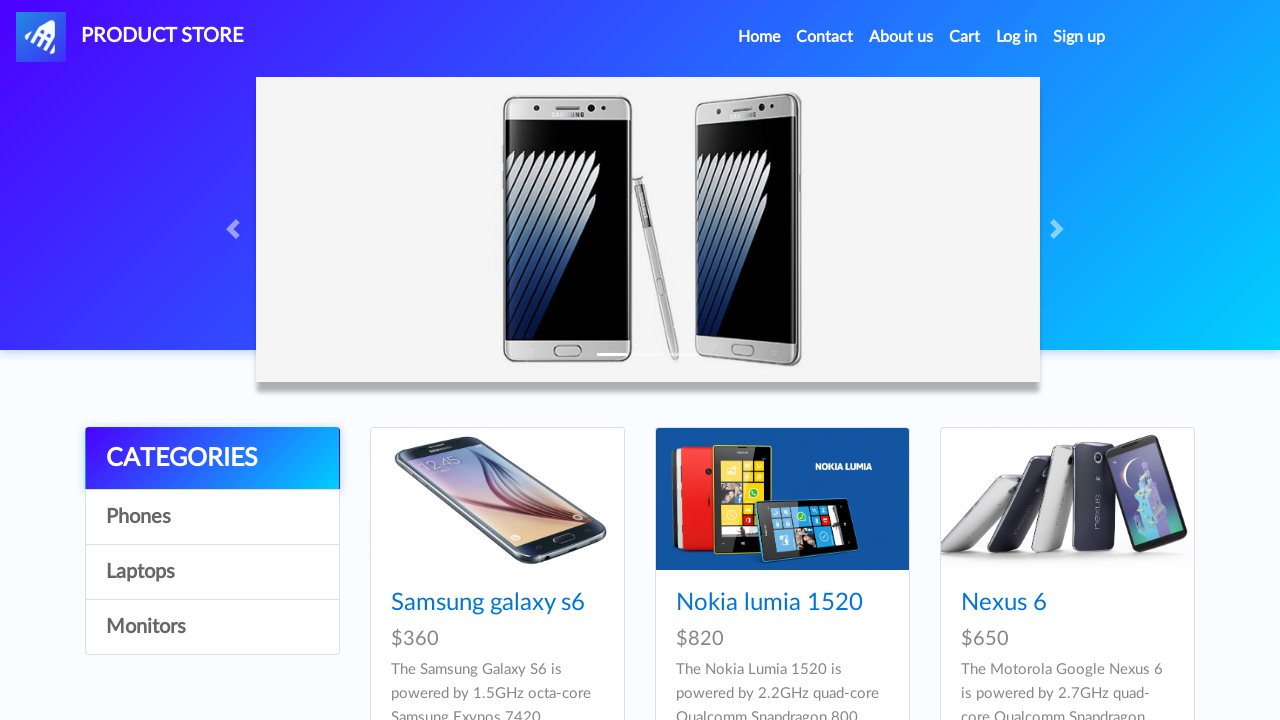

Waited for page to fully load (networkidle state)
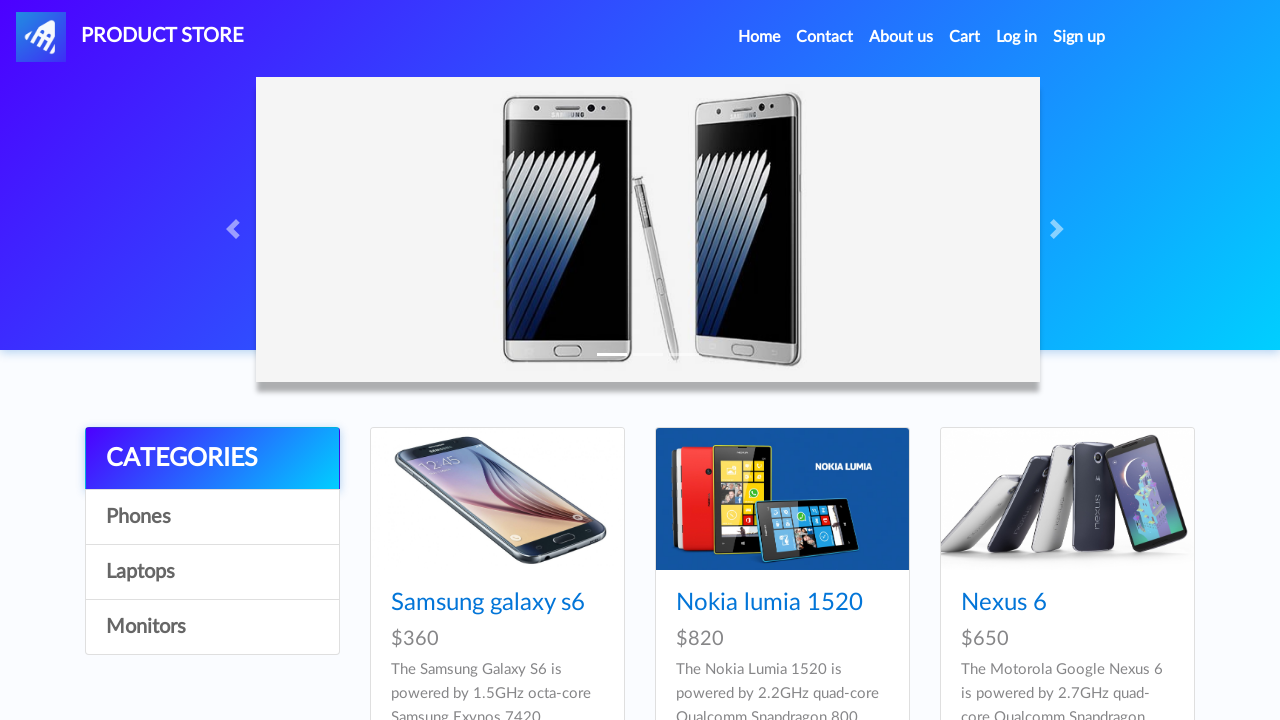

Clicked on 'Phones' category at (212, 517) on #itemc >> internal:has-text="Phones"i
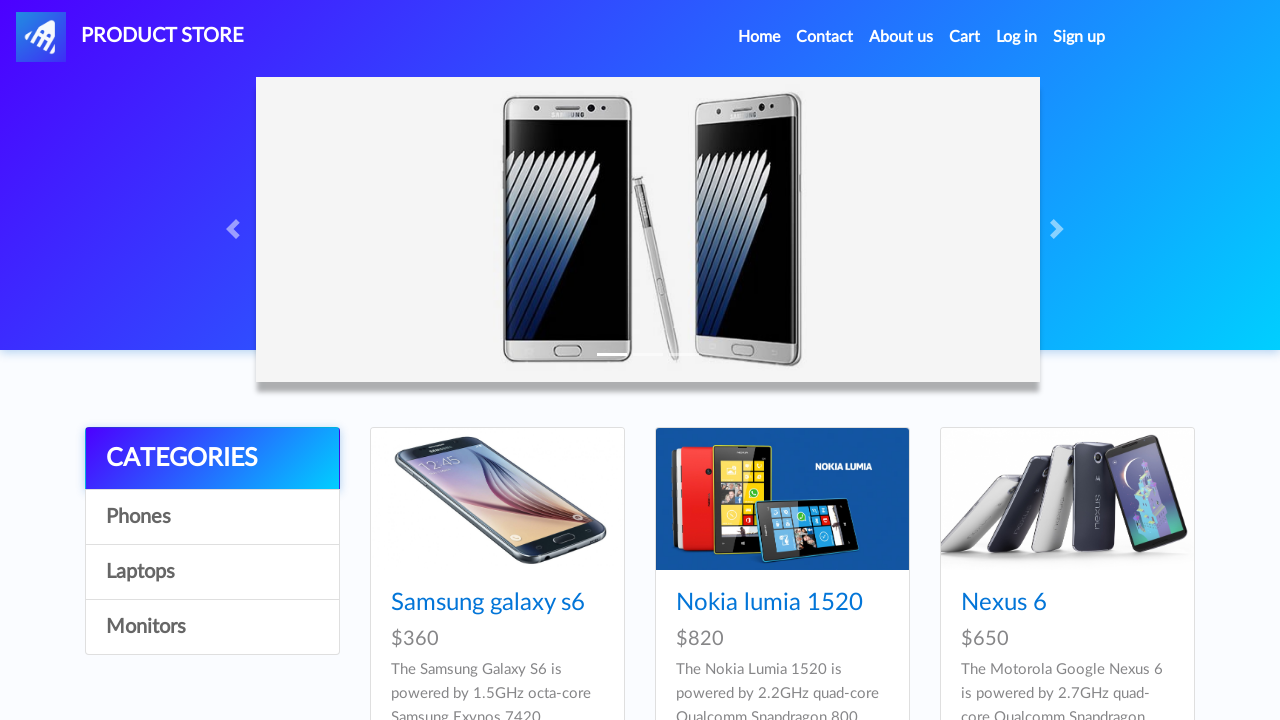

Waited for products to load after category selection (networkidle state)
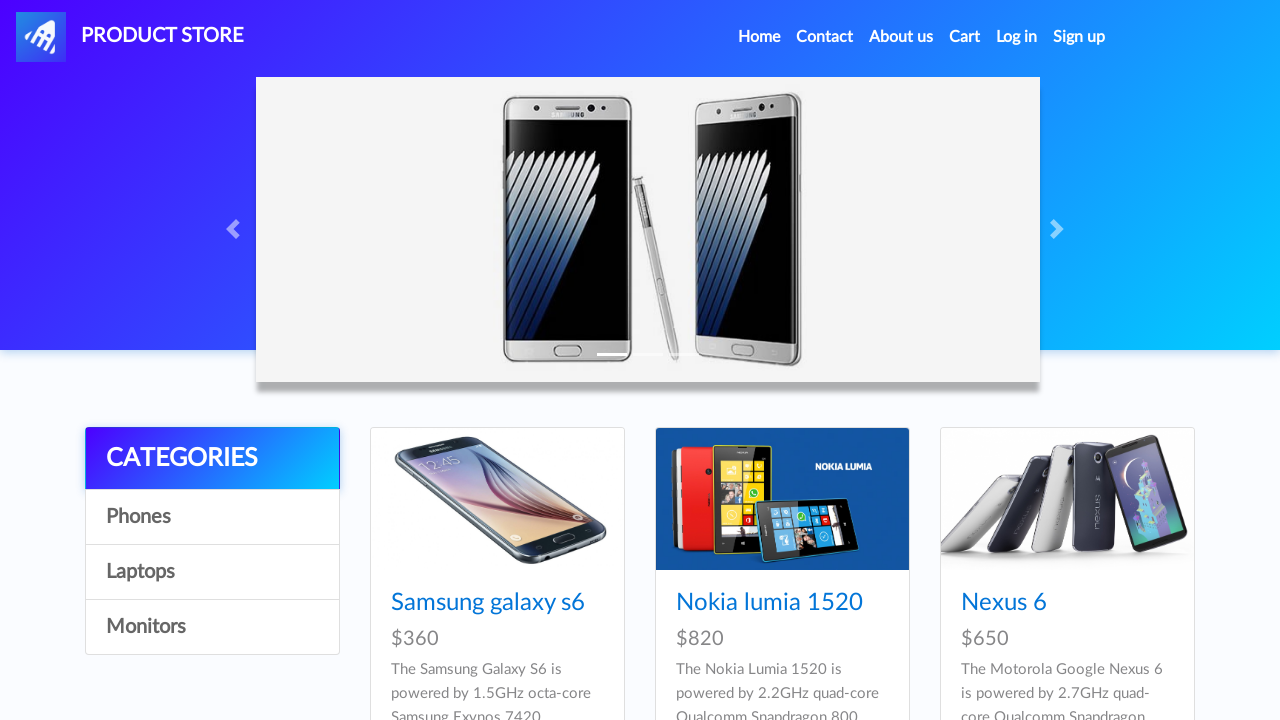

Waited for product cards to be visible on the page
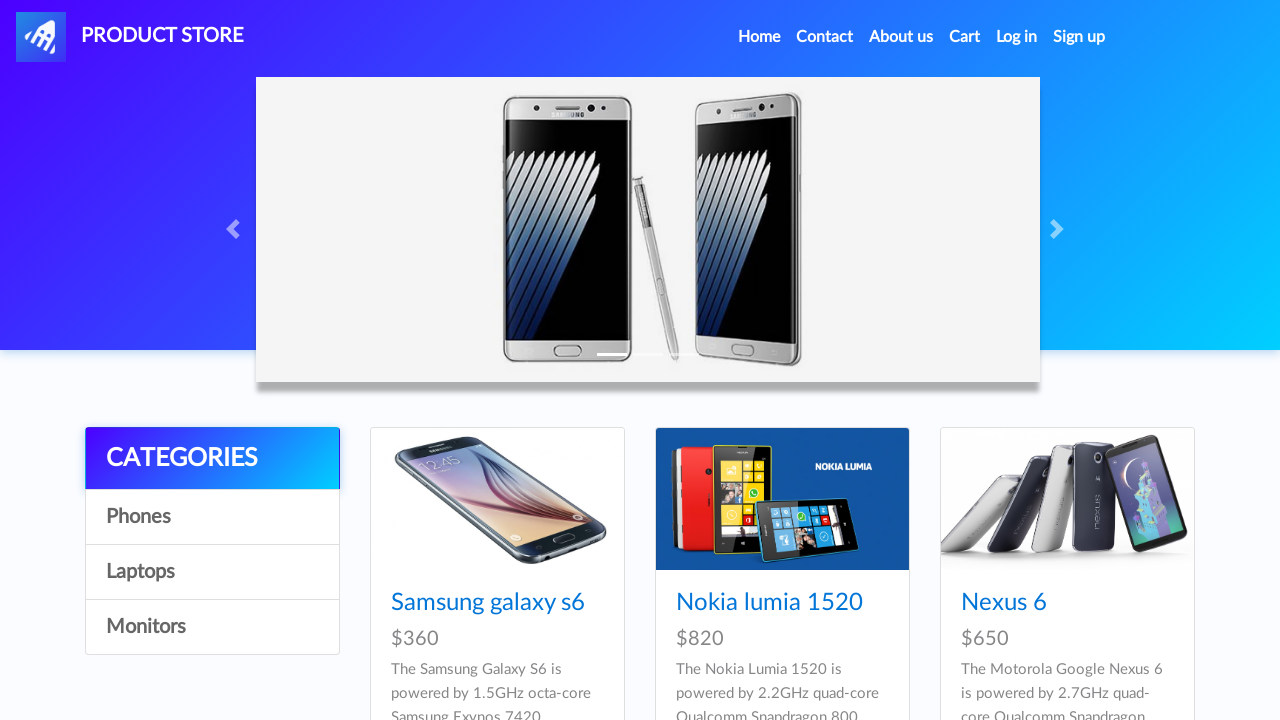

Verified that product listings are displayed
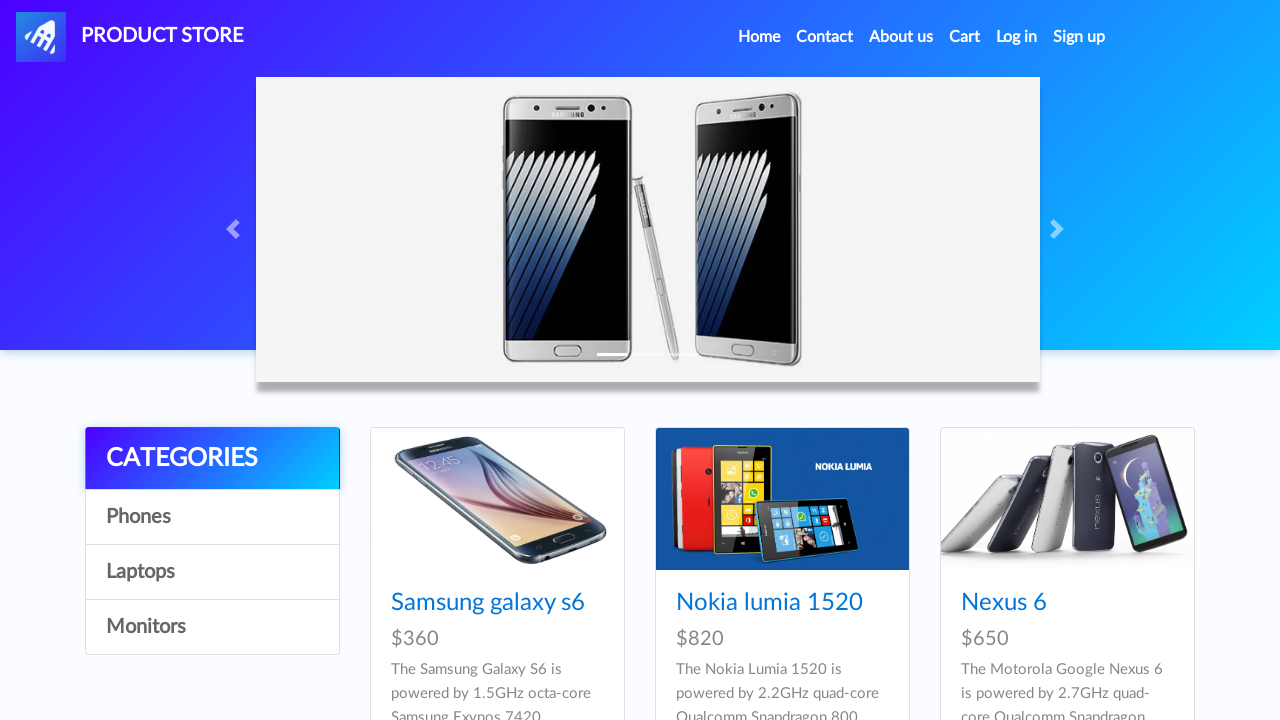

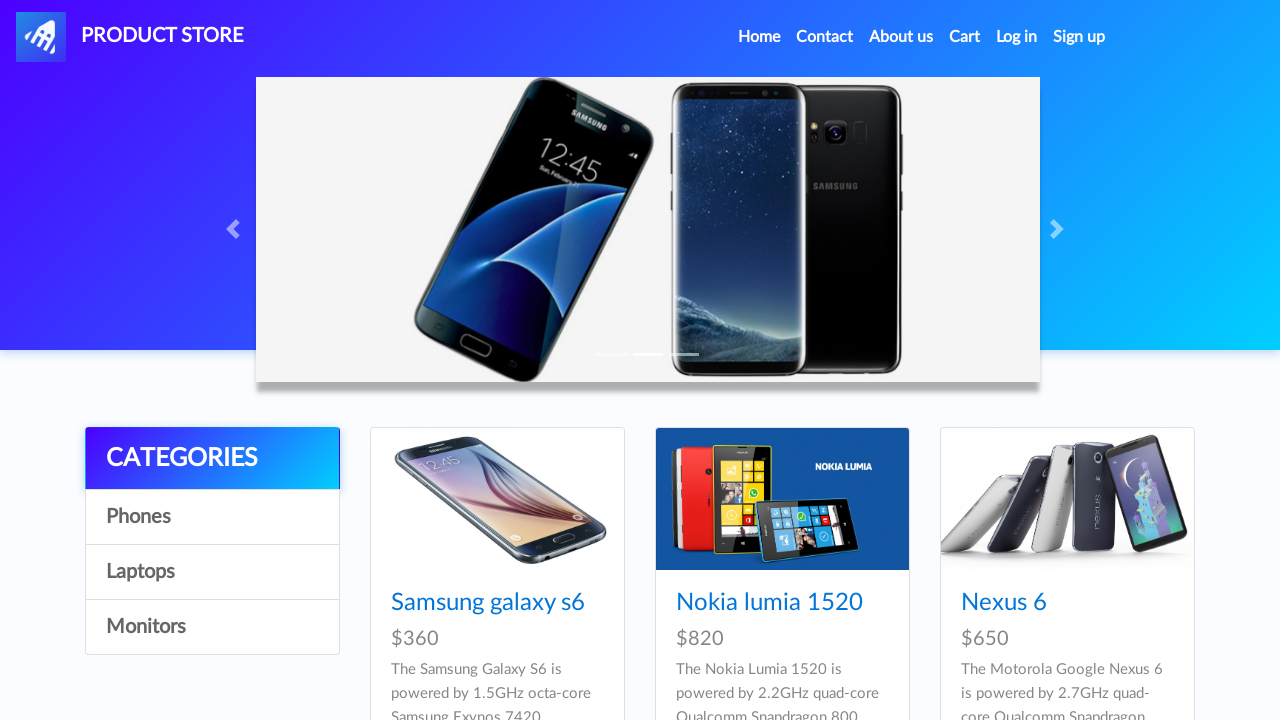